Tests drag and drop functionality on jQuery UI's droppable demo by dragging the source element onto the target drop zone.

Starting URL: https://jqueryui.com/droppable/

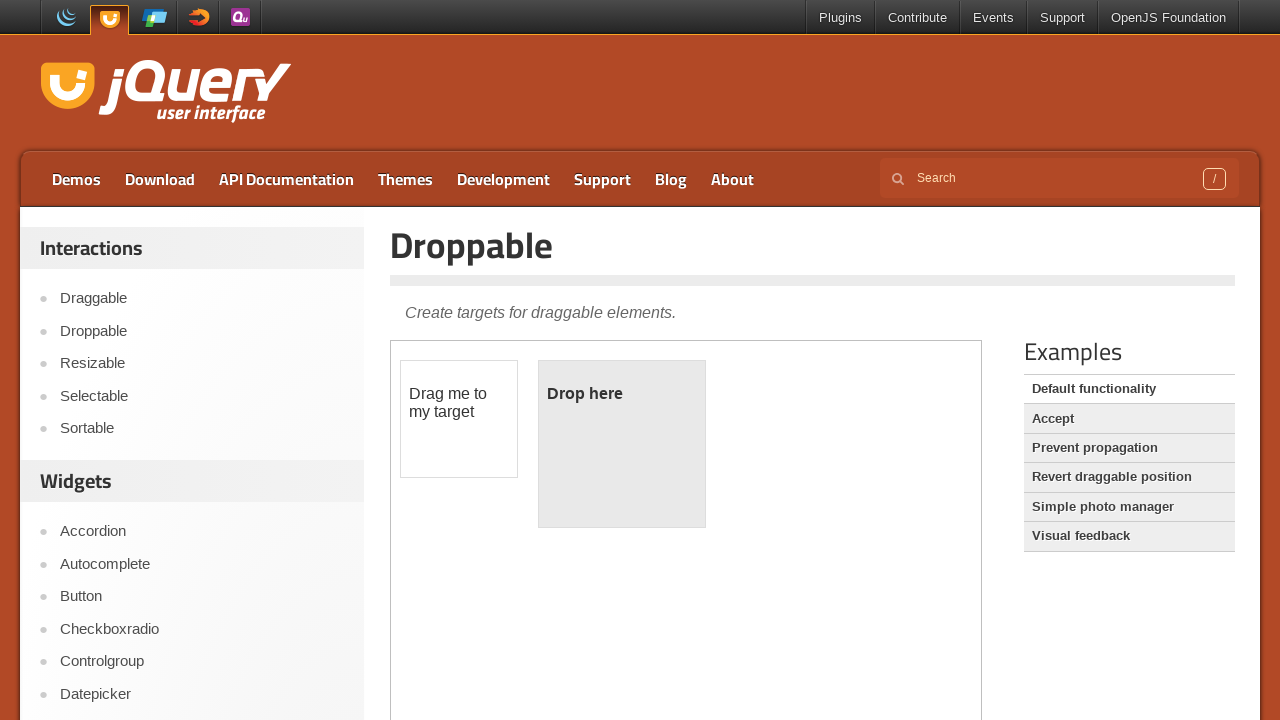

Located the demo iframe
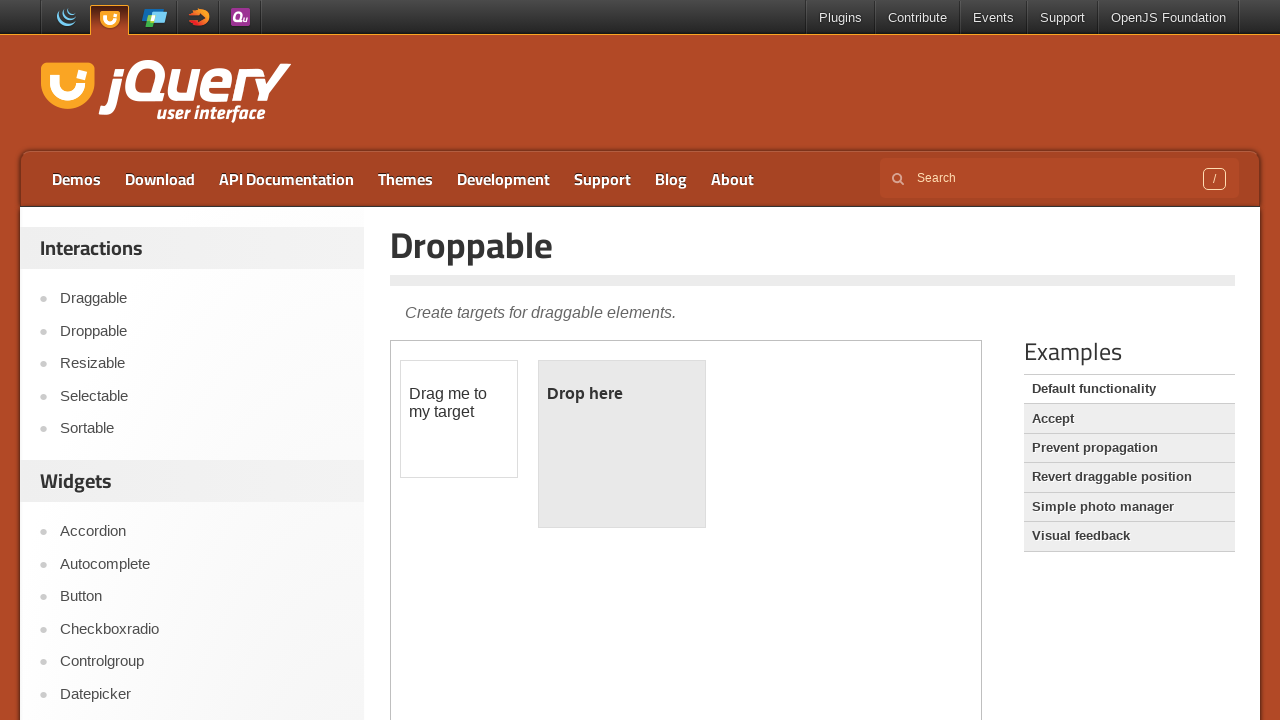

Located the draggable source element
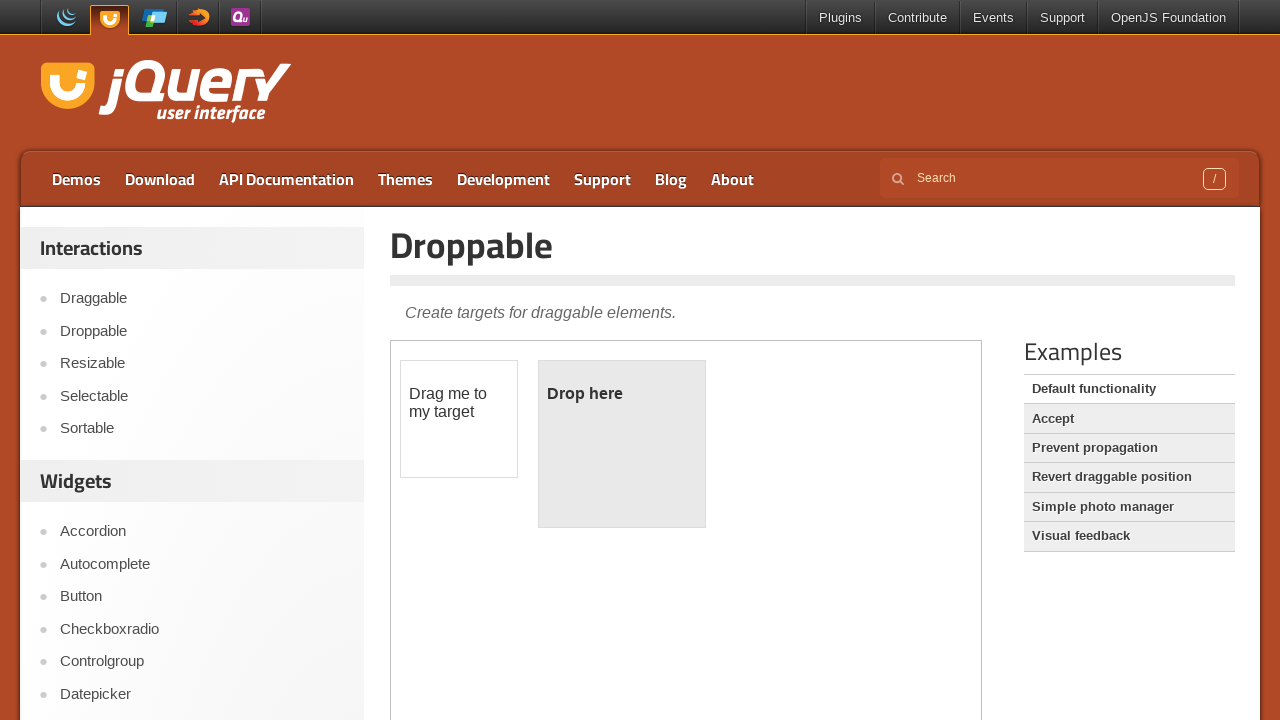

Located the droppable target element
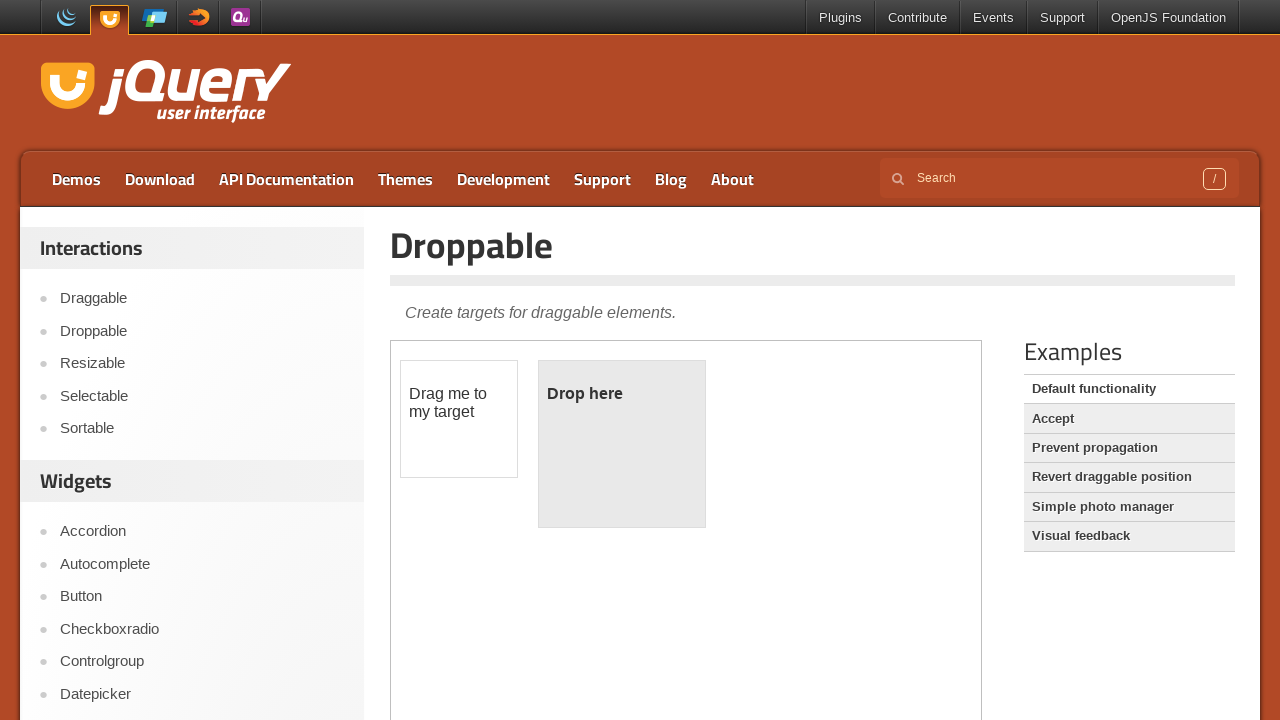

Draggable element became visible
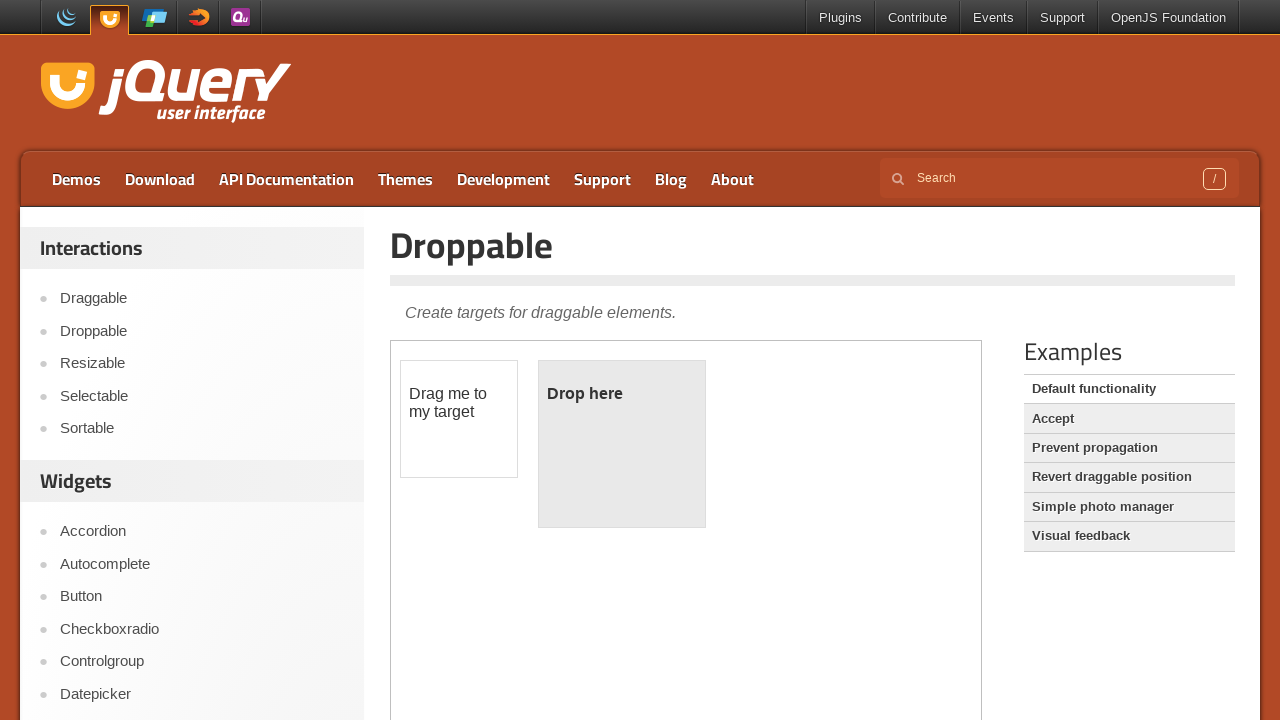

Droppable element became visible
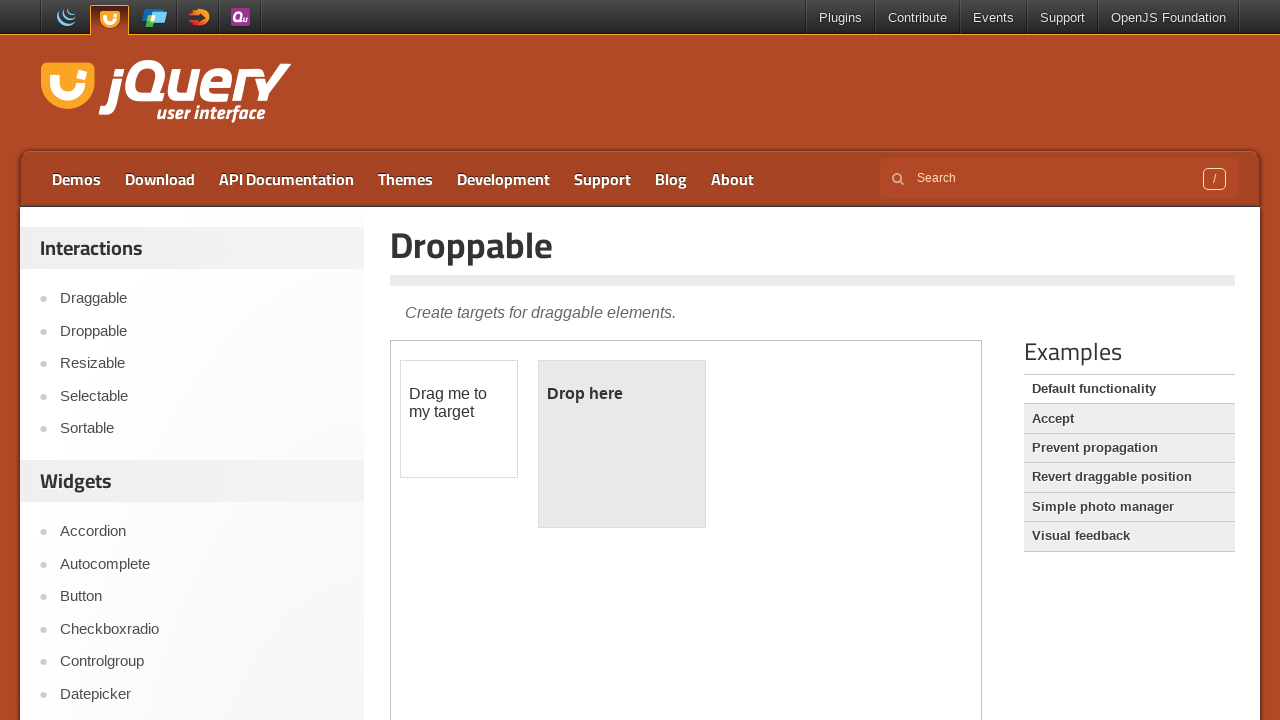

Dragged source element onto target drop zone at (622, 444)
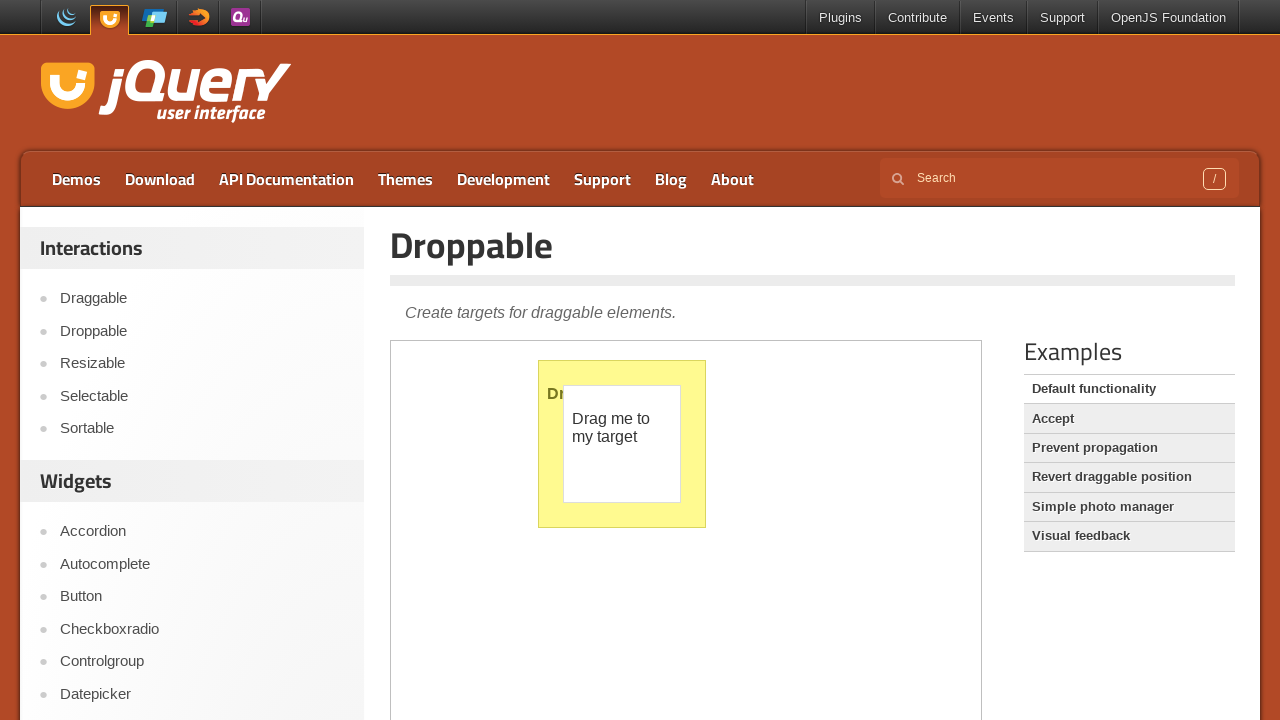

Waited for drag and drop animation to complete
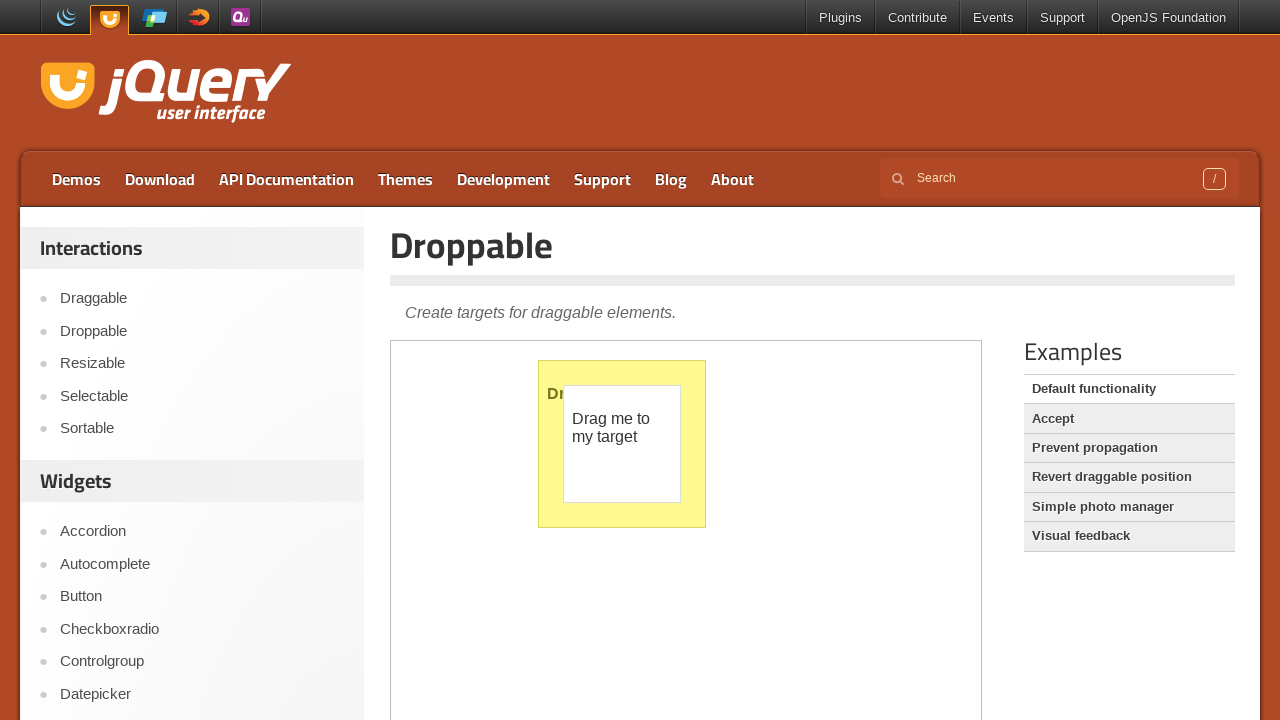

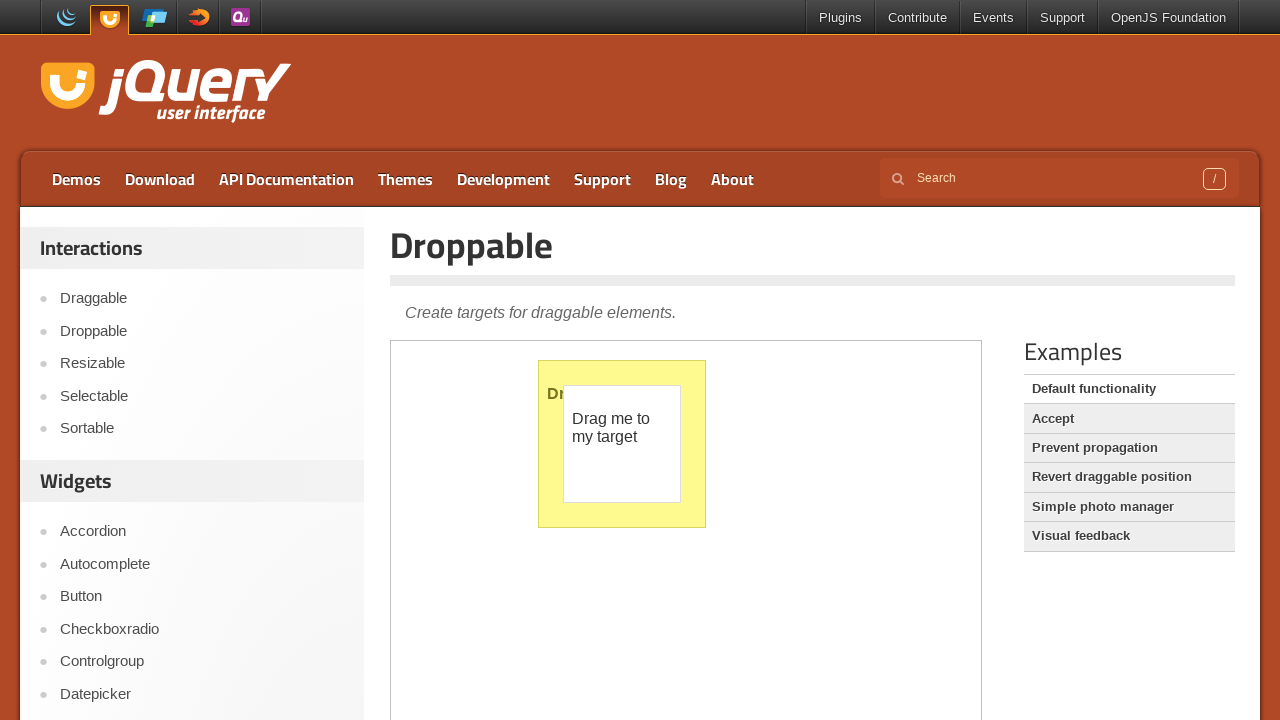